Tests dynamic form controls by toggling checkbox removal/addition and enabling/disabling text input fields

Starting URL: https://the-internet.herokuapp.com/dynamic_controls

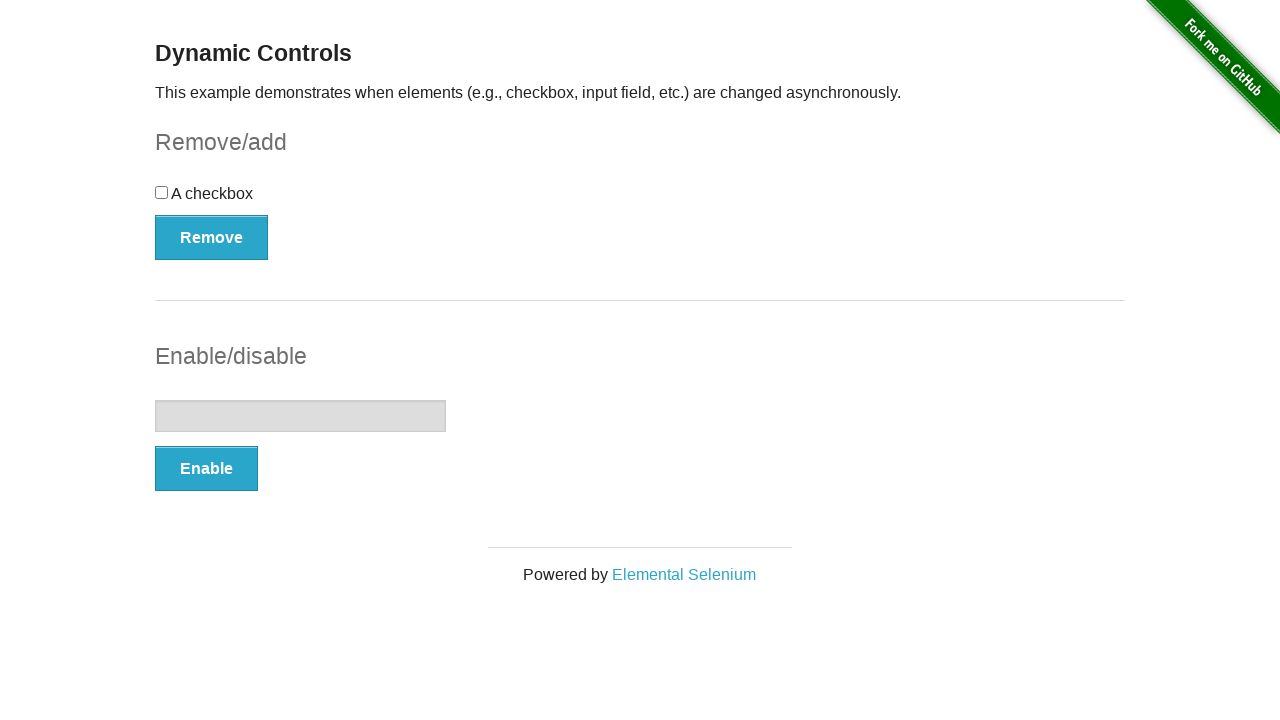

Clicked on the checkbox at (162, 192) on input[type='checkbox']
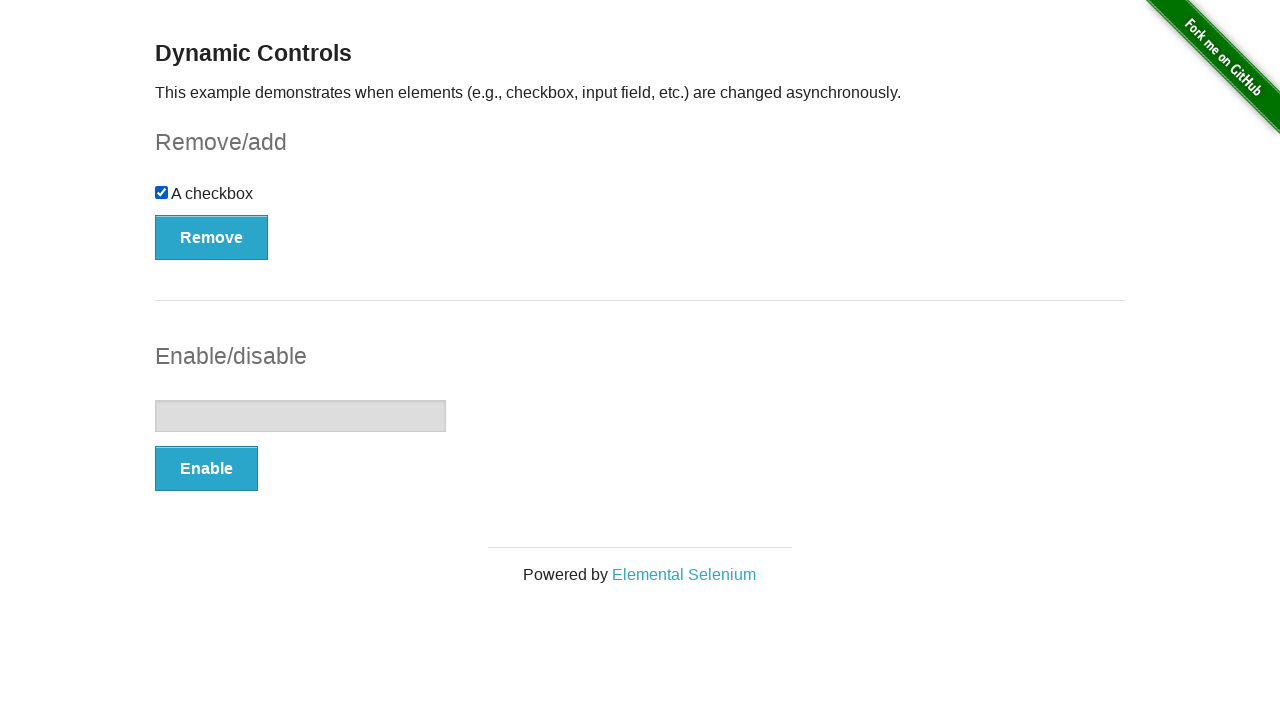

Clicked Remove button to remove checkbox at (212, 237) on button:has-text('Remove')
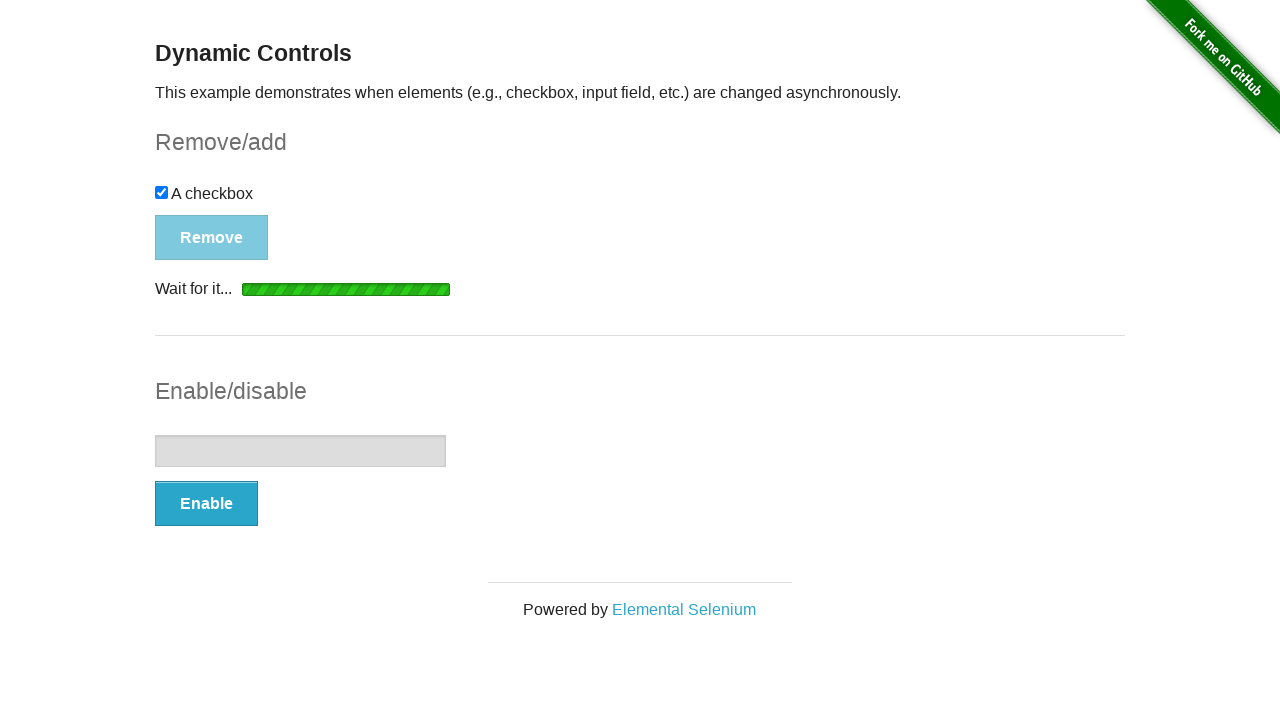

Waited for and confirmed checkbox removal message 'It's gone!'
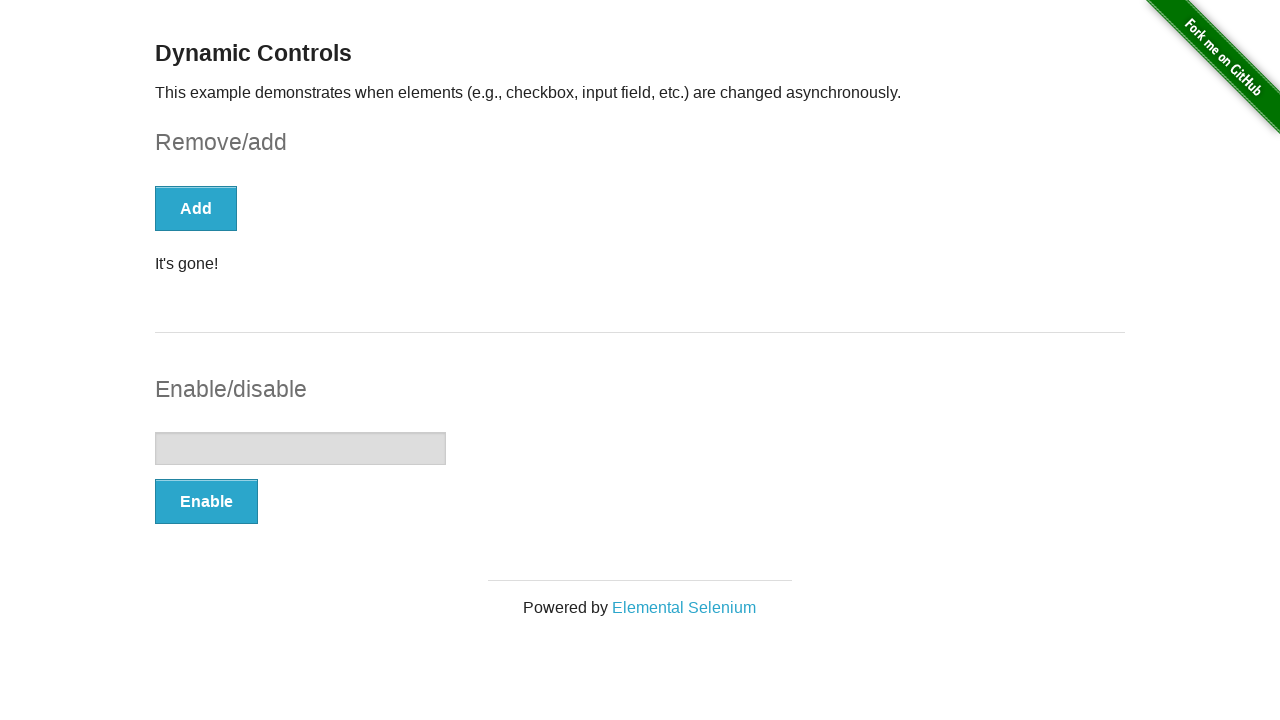

Clicked Enable button to enable text field at (206, 501) on button[onclick='swapInput()']
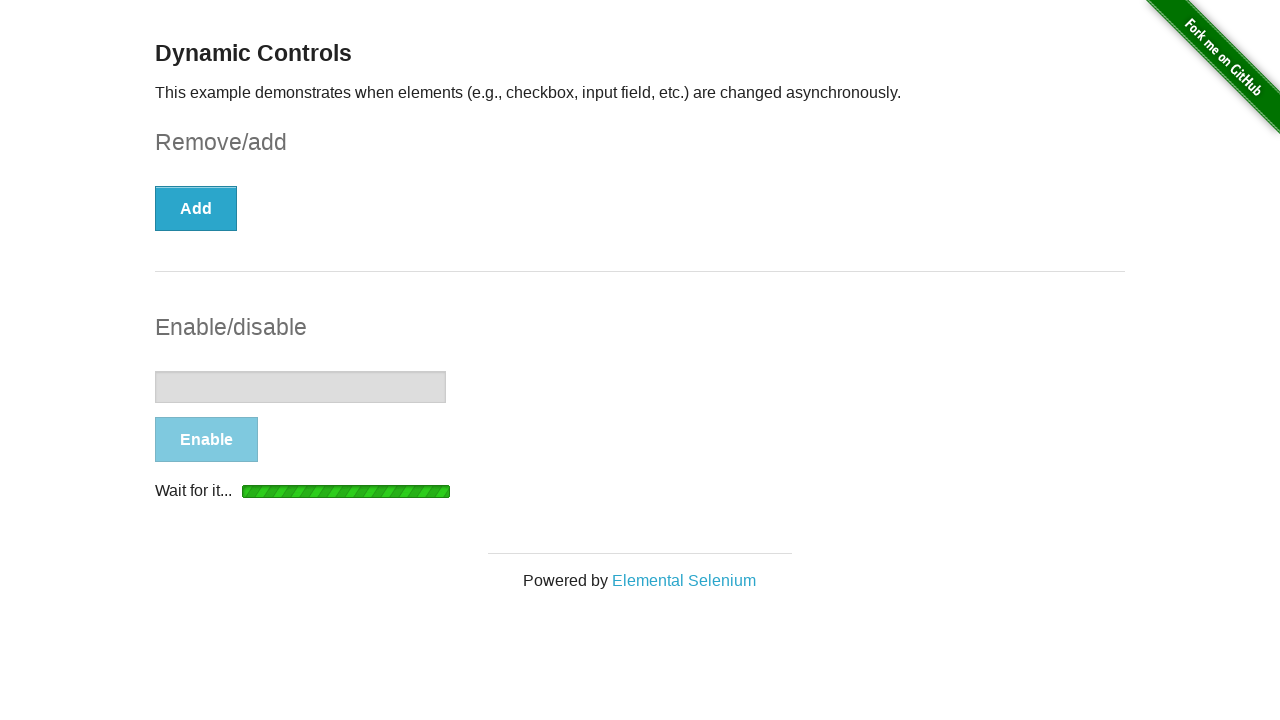

Text field is now enabled
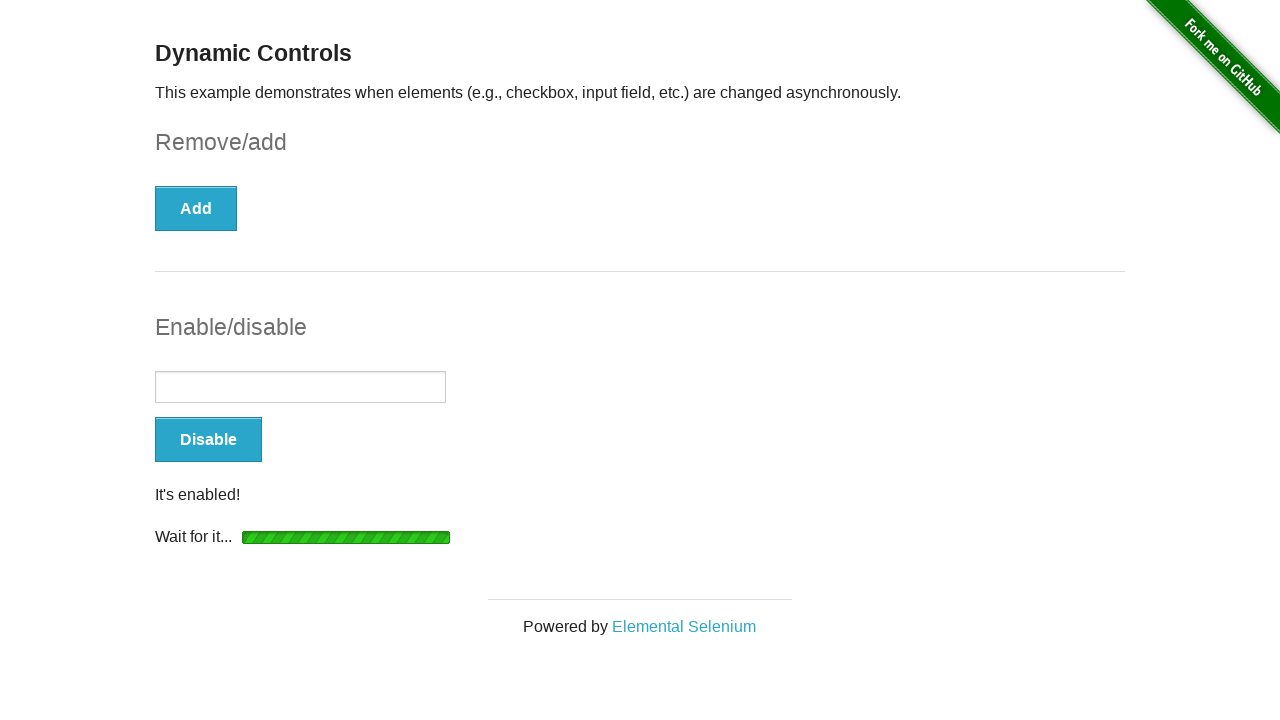

Filled text field with 'hello' on input[type='text']
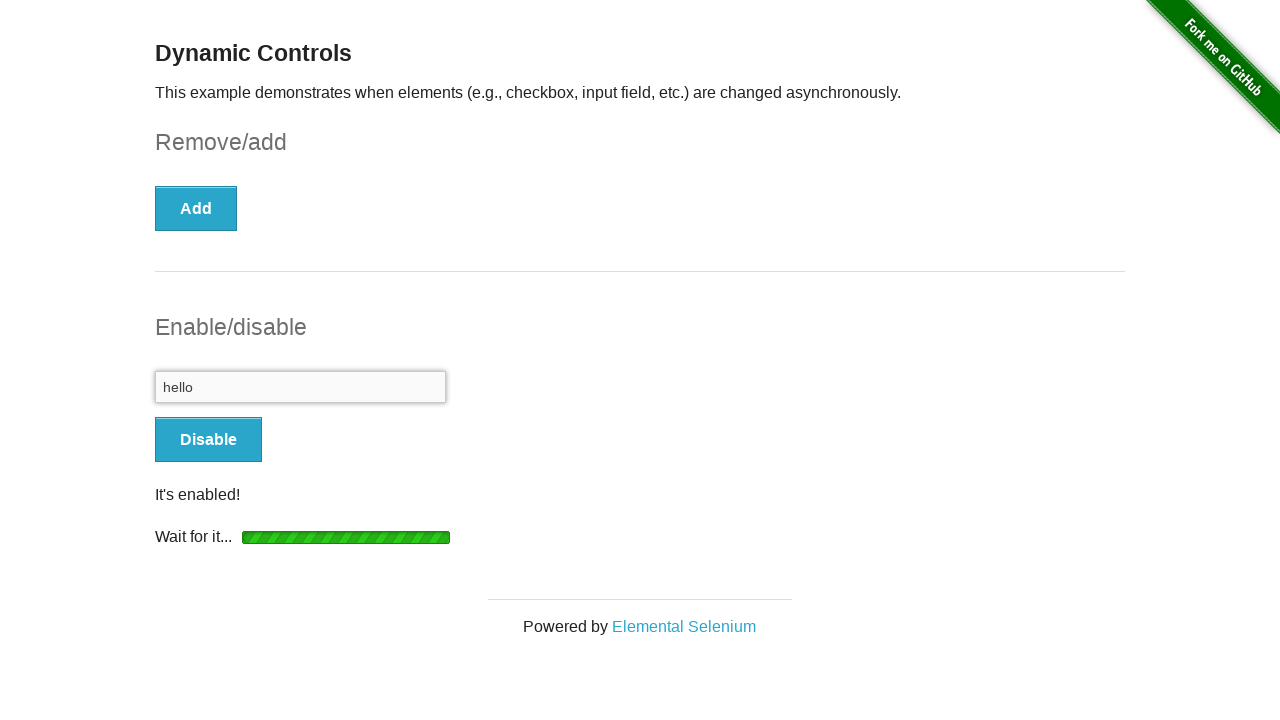

Clicked Disable button to disable text field at (208, 440) on button[onclick='swapInput()']
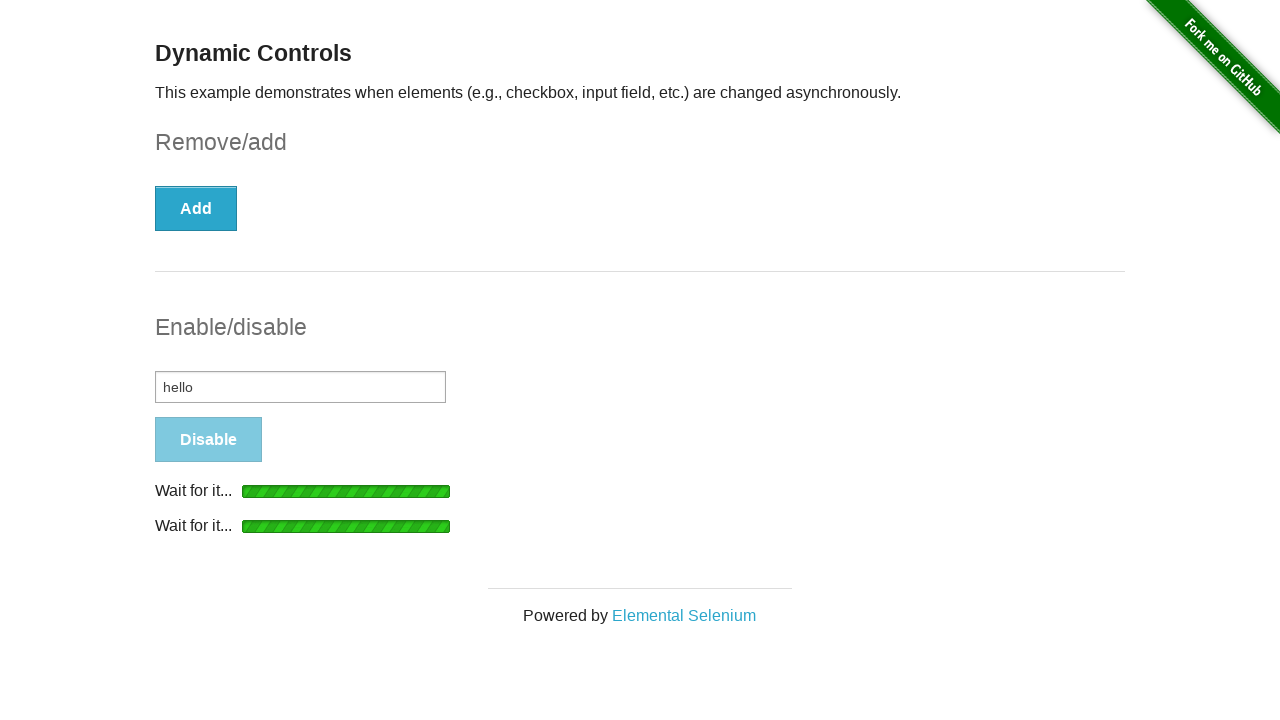

Waited for and confirmed text field disable message 'It's disabled!'
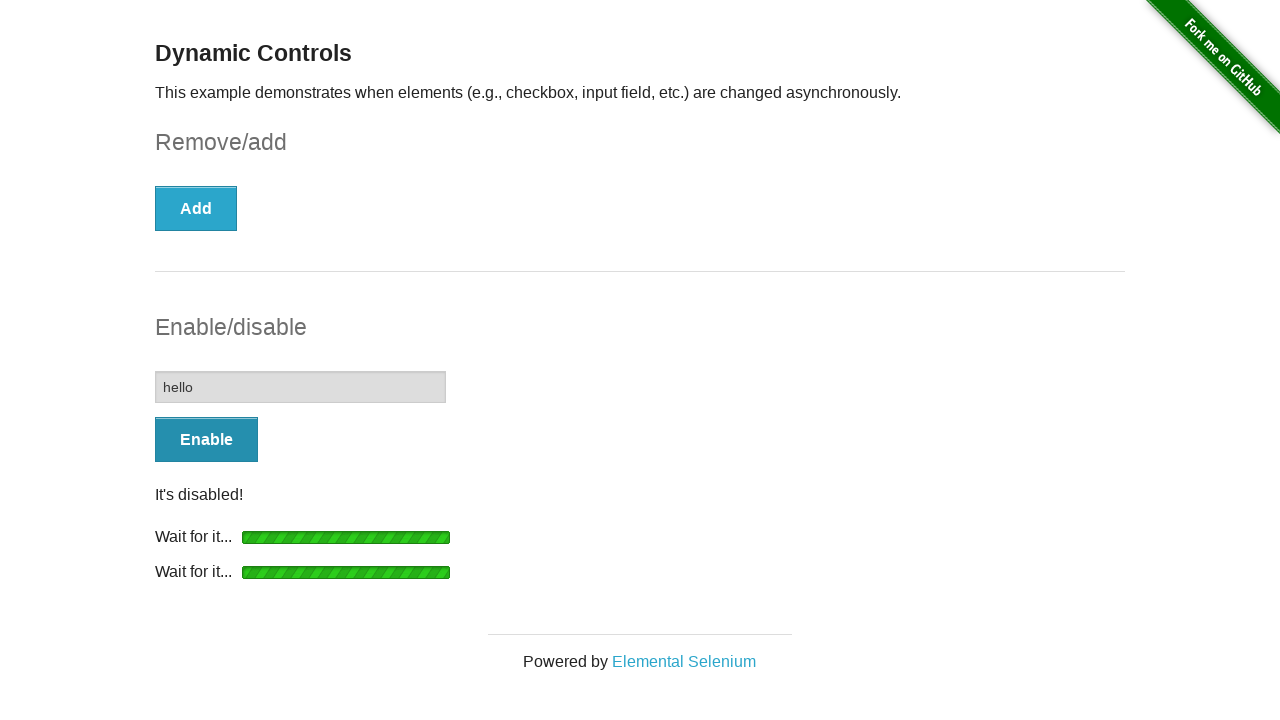

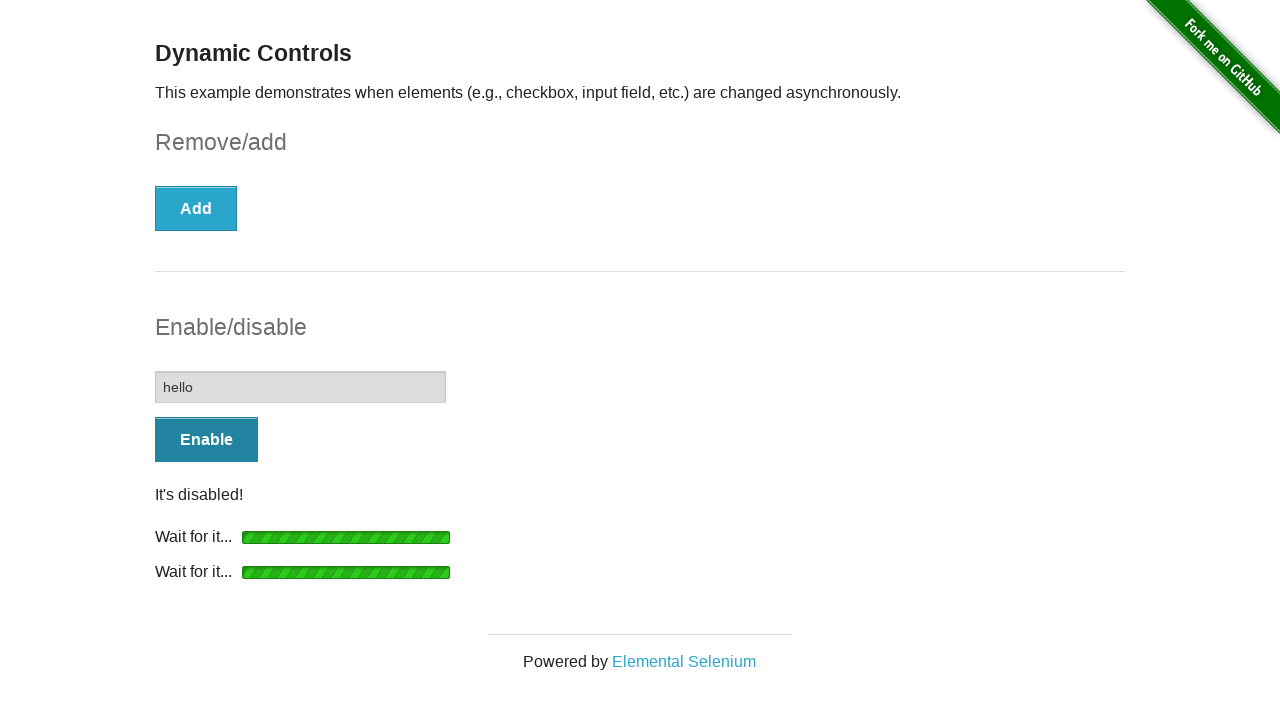